Tests browser window resizing functionality by navigating to a website and changing the viewport dimensions to 480x620 pixels.

Starting URL: http://www.softwaretestingmaterial.com

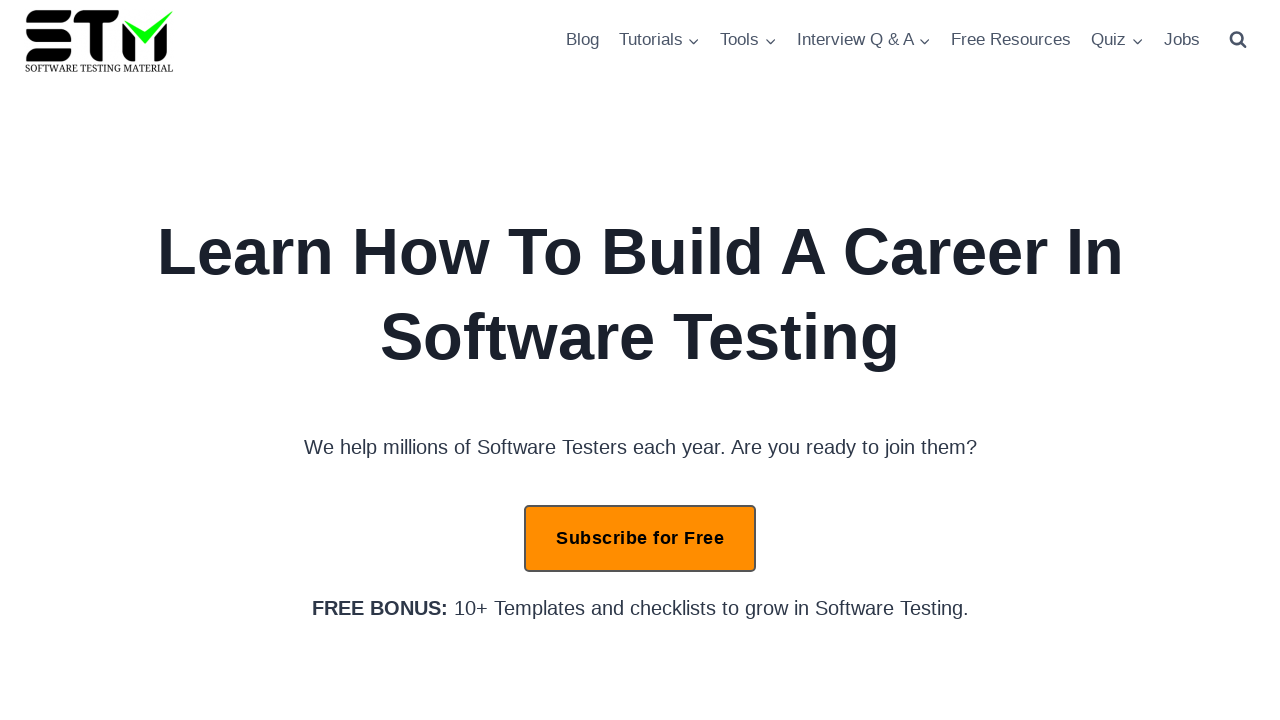

Navigated to http://www.softwaretestingmaterial.com
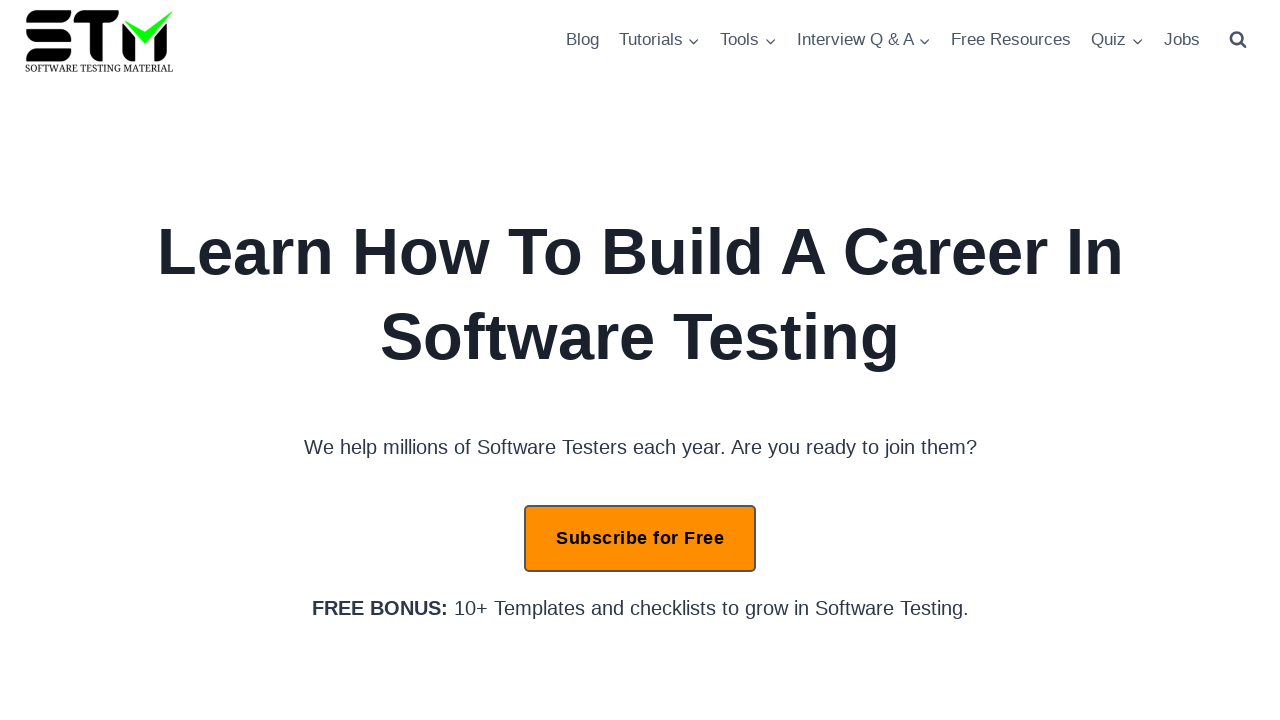

Retrieved initial viewport size: {'width': 1280, 'height': 720}
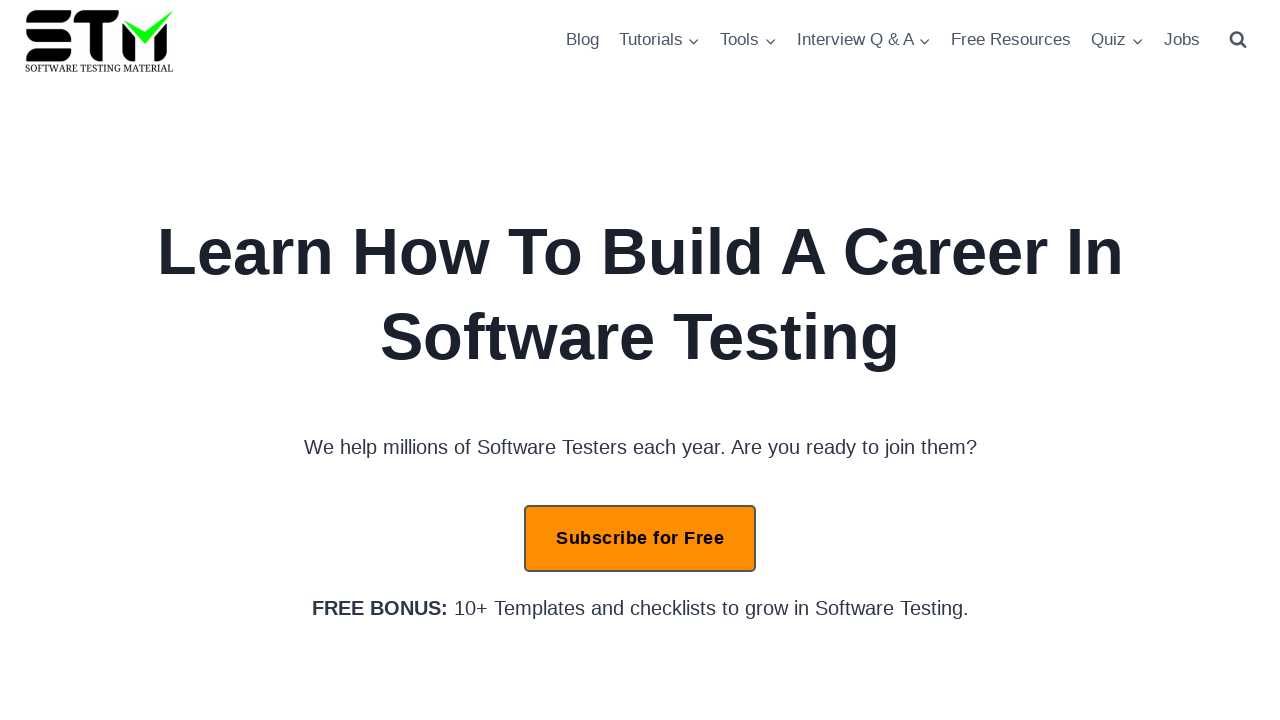

Resized viewport to 480x620 pixels
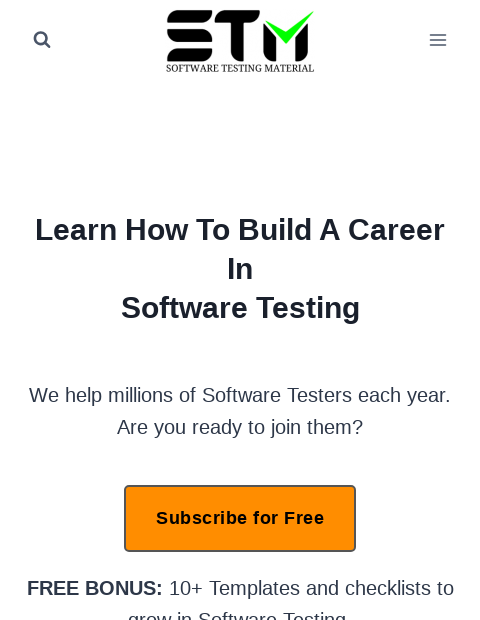

Confirmed new viewport size: {'width': 480, 'height': 620}
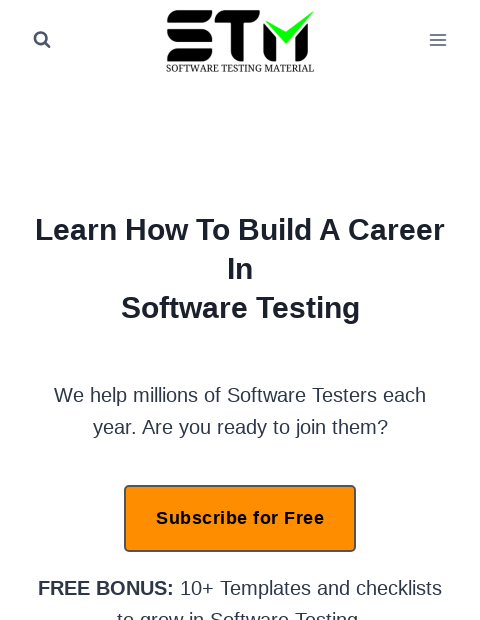

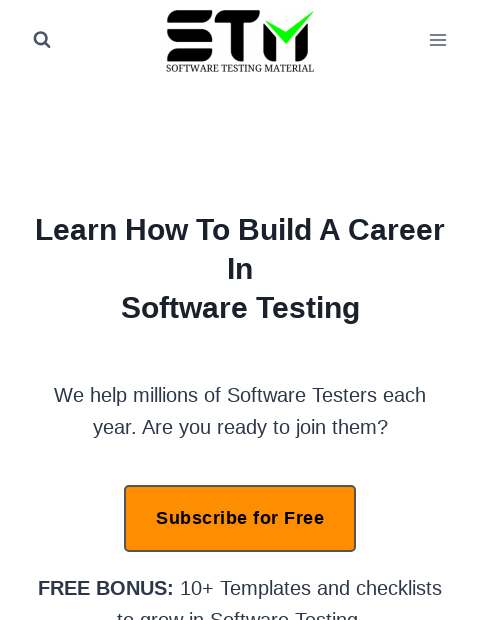